Tests navigation on a UK flooring website by clicking on the 'Contract Vinyl' menu option to verify the menu navigation works correctly.

Starting URL: https://www.ukflooringsale.co.uk/

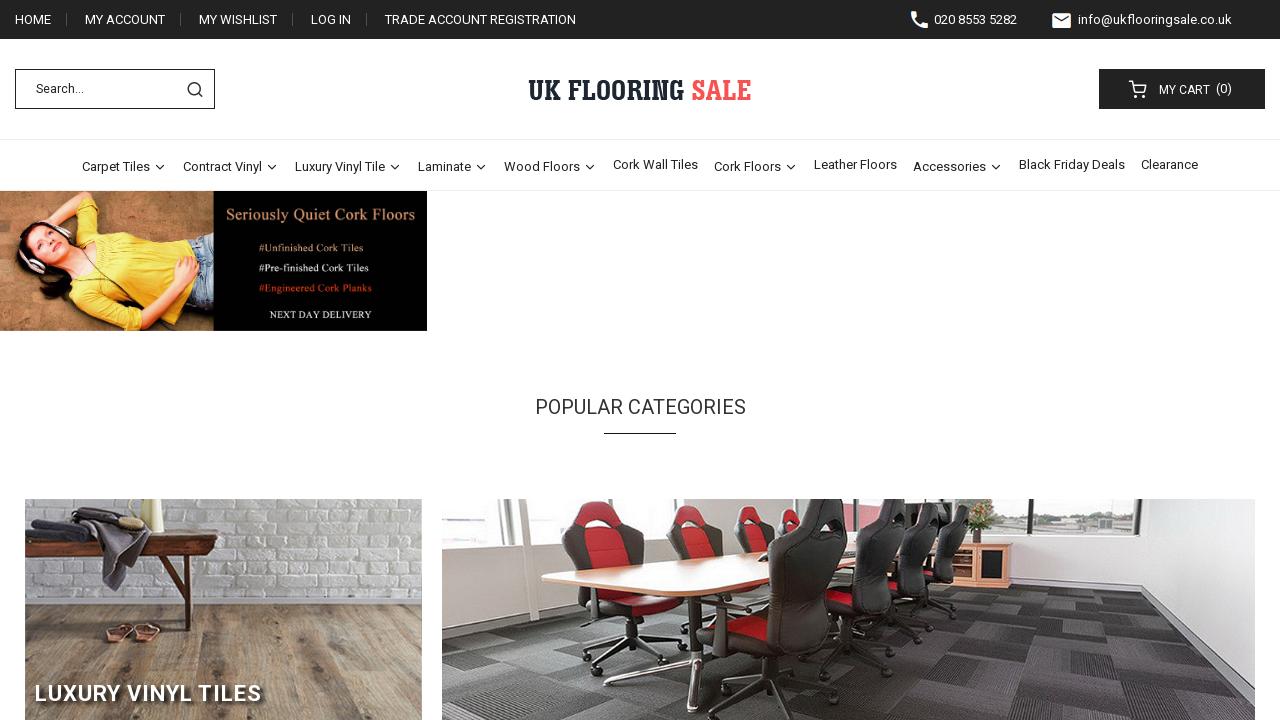

Waited for 'Contract Vinyl' menu option to be visible
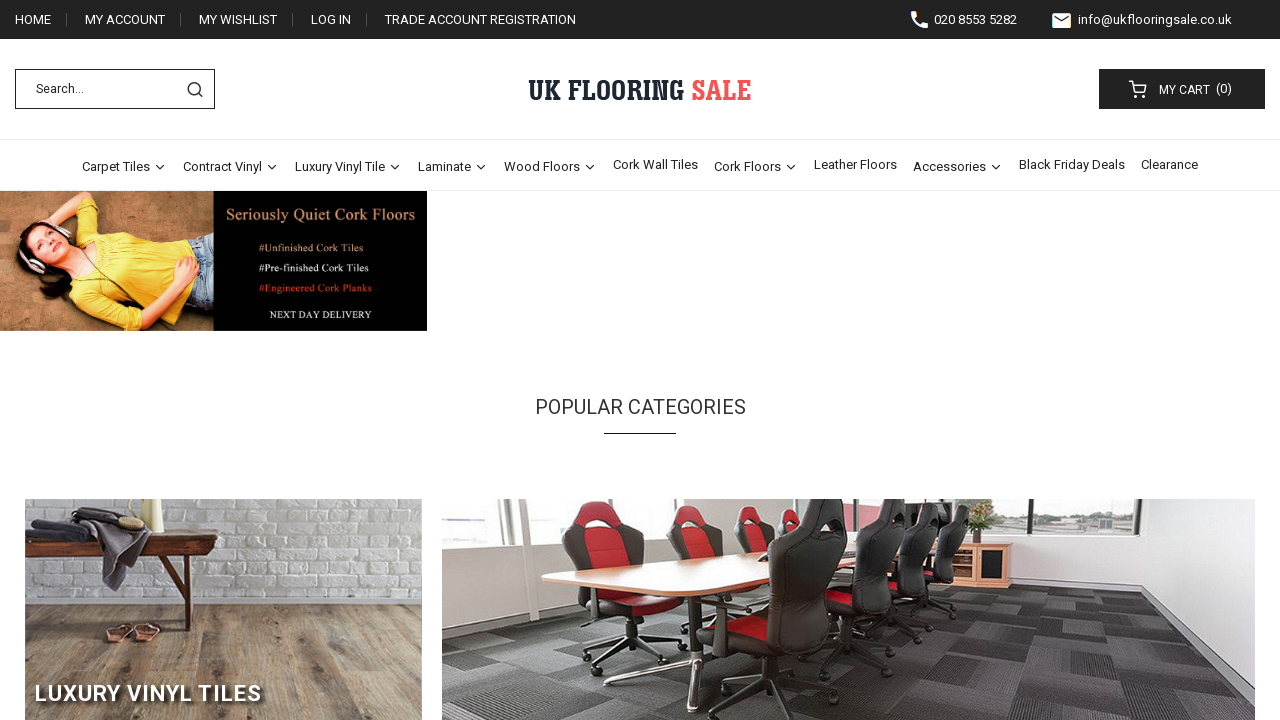

Clicked on 'Contract Vinyl' menu option at (222, 166) on xpath=//span[text()='Contract Vinyl']
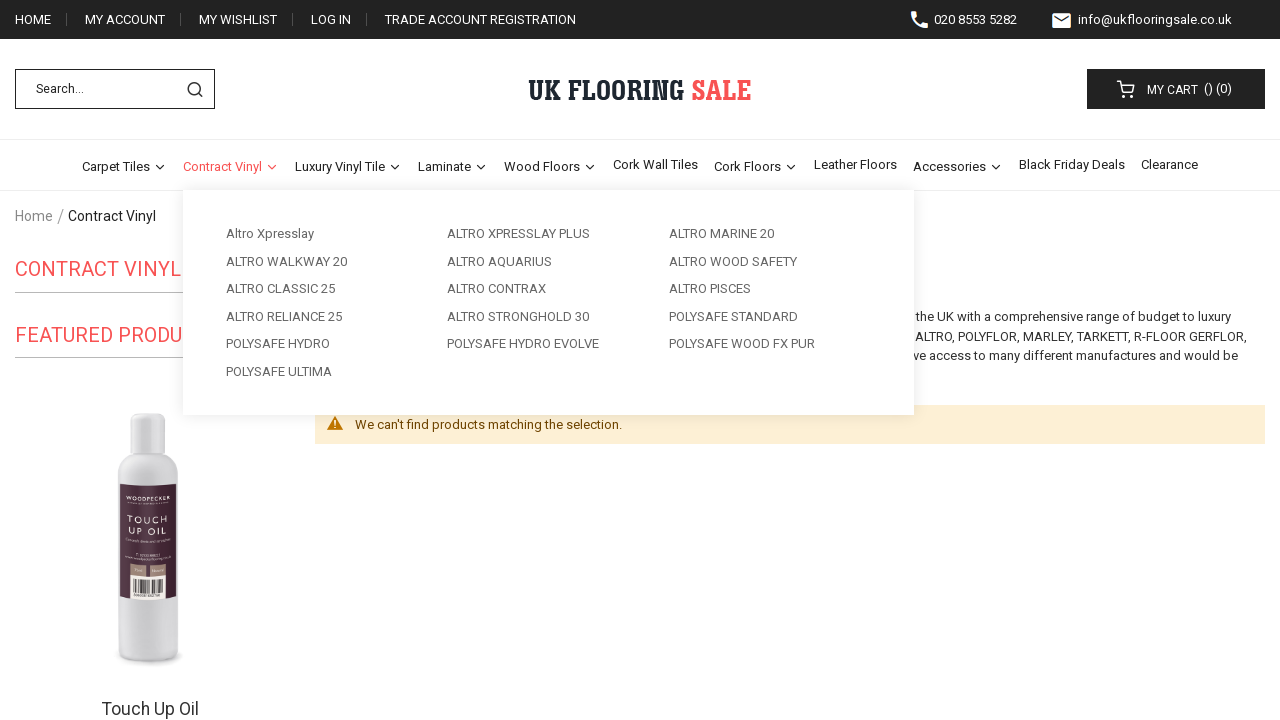

Waited for navigation to complete after clicking 'Contract Vinyl'
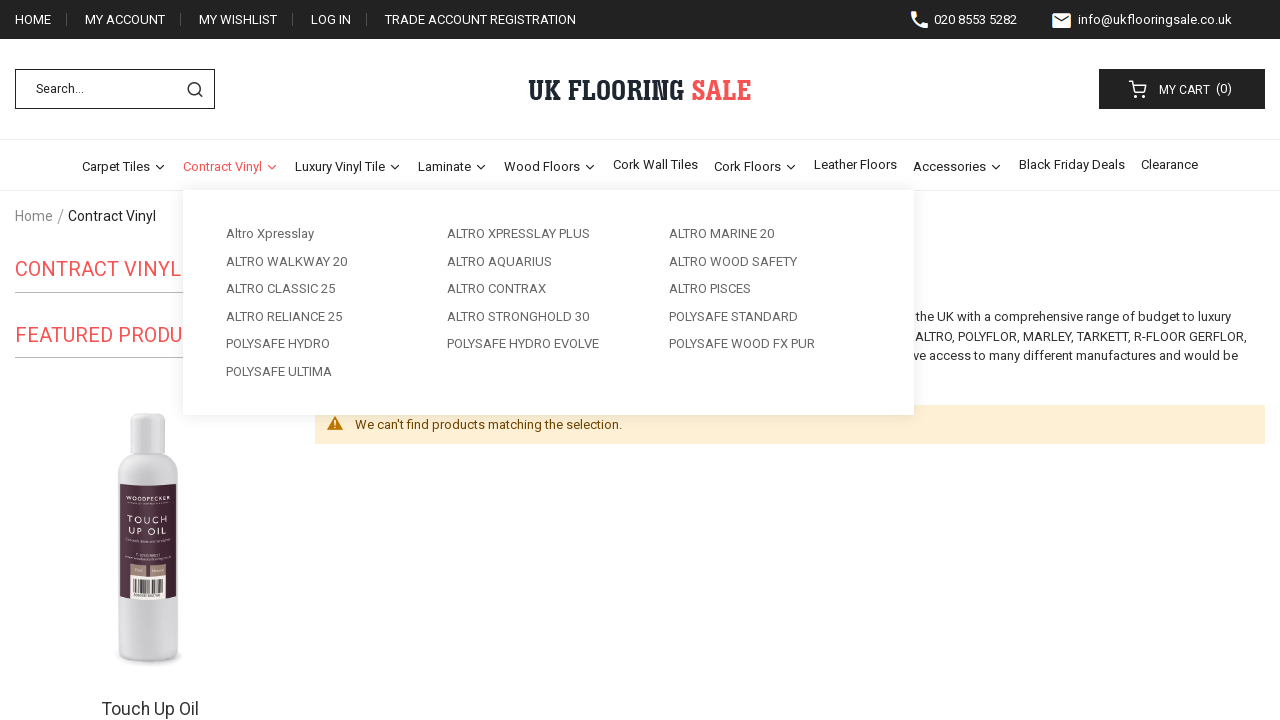

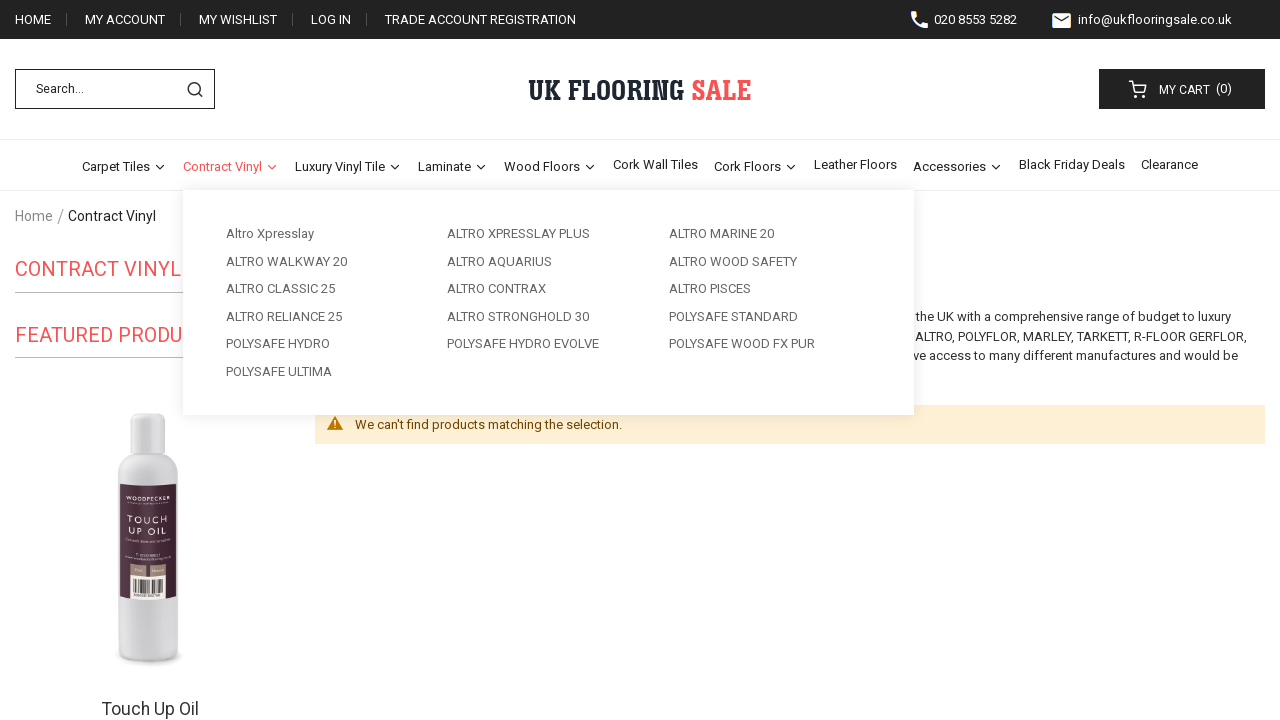